Tests browser navigation by going to a GitHub repository page, navigating back, forward, and reloading the page

Starting URL: https://github.com/microsoft/playwright-dotnet

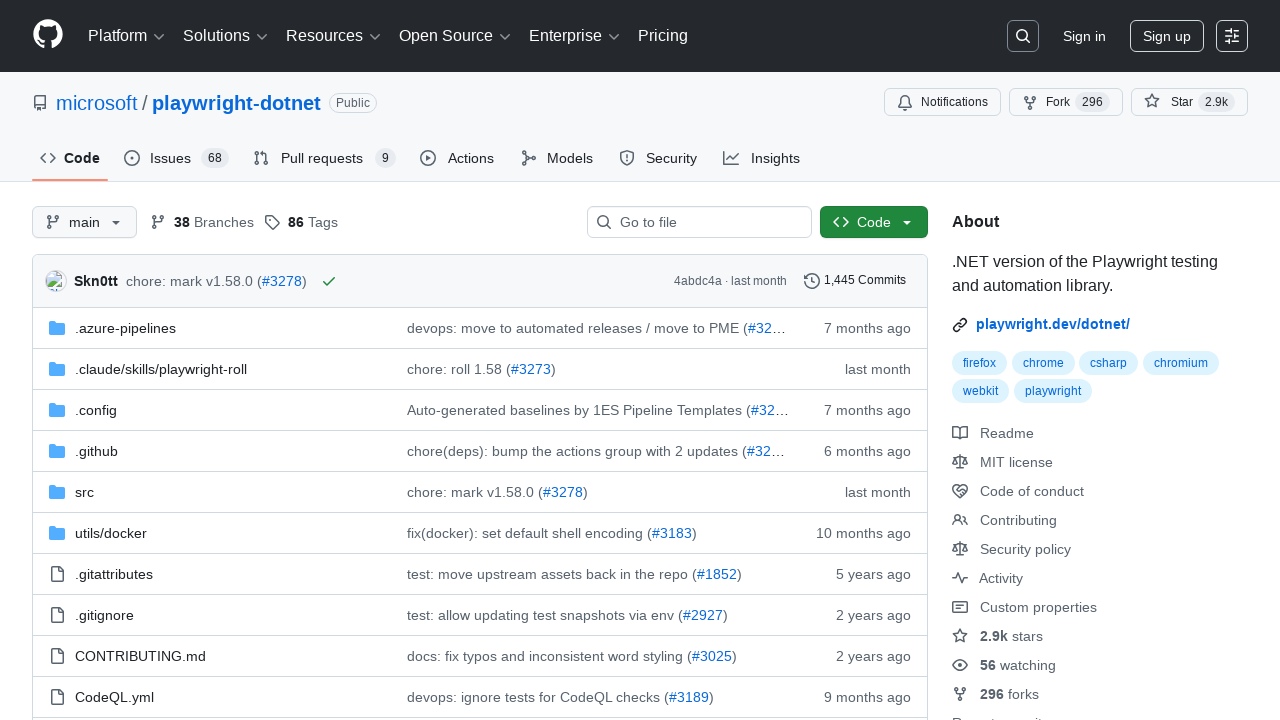

Navigated back from GitHub repository page
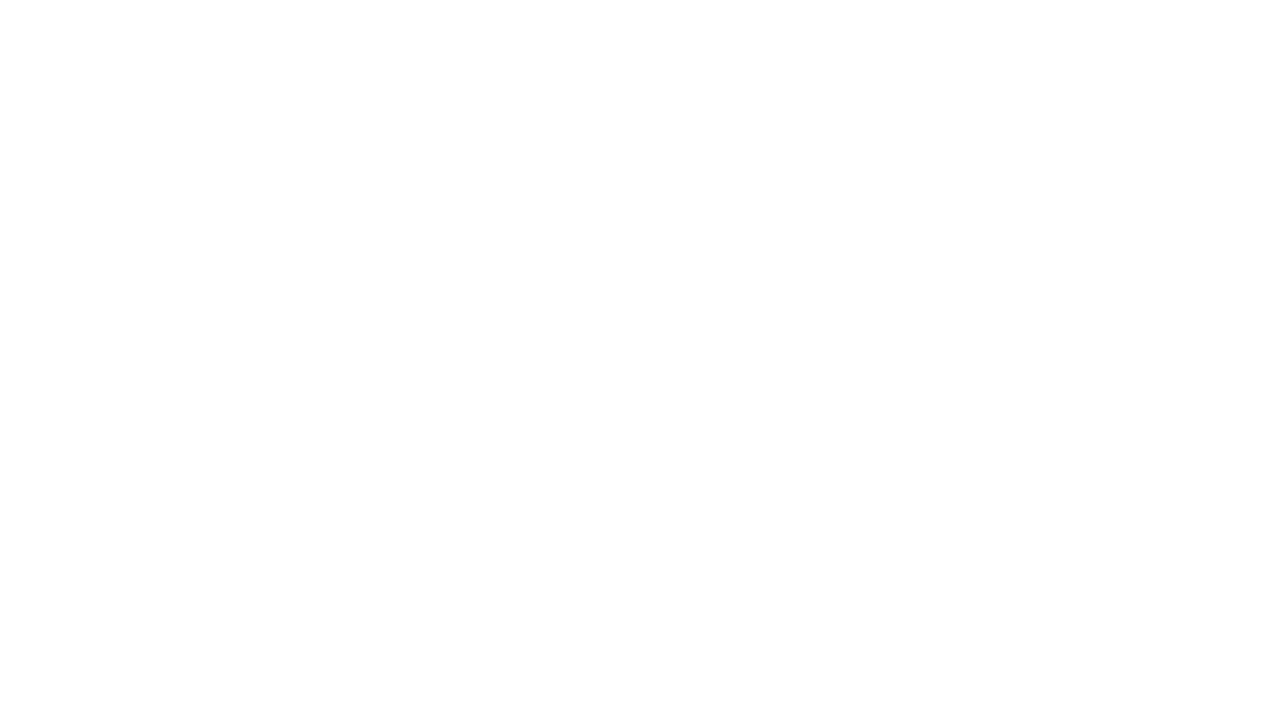

Navigated forward to GitHub repository page
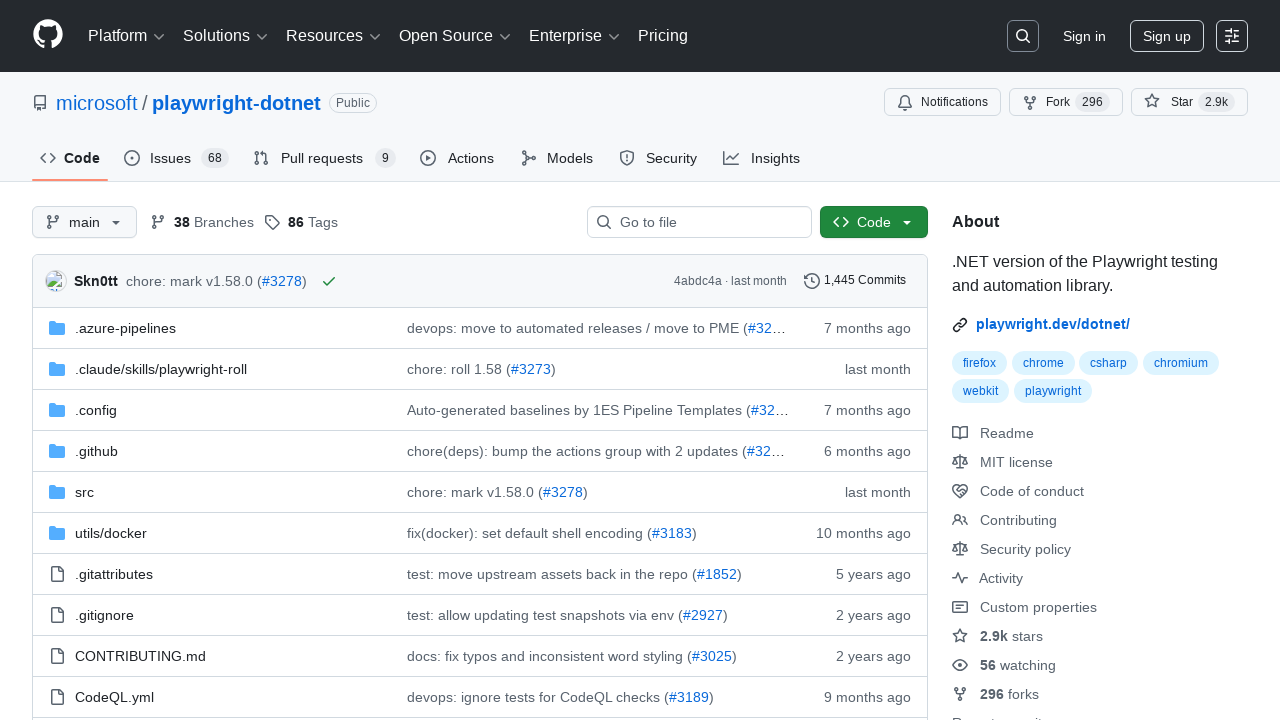

Reloaded GitHub repository page
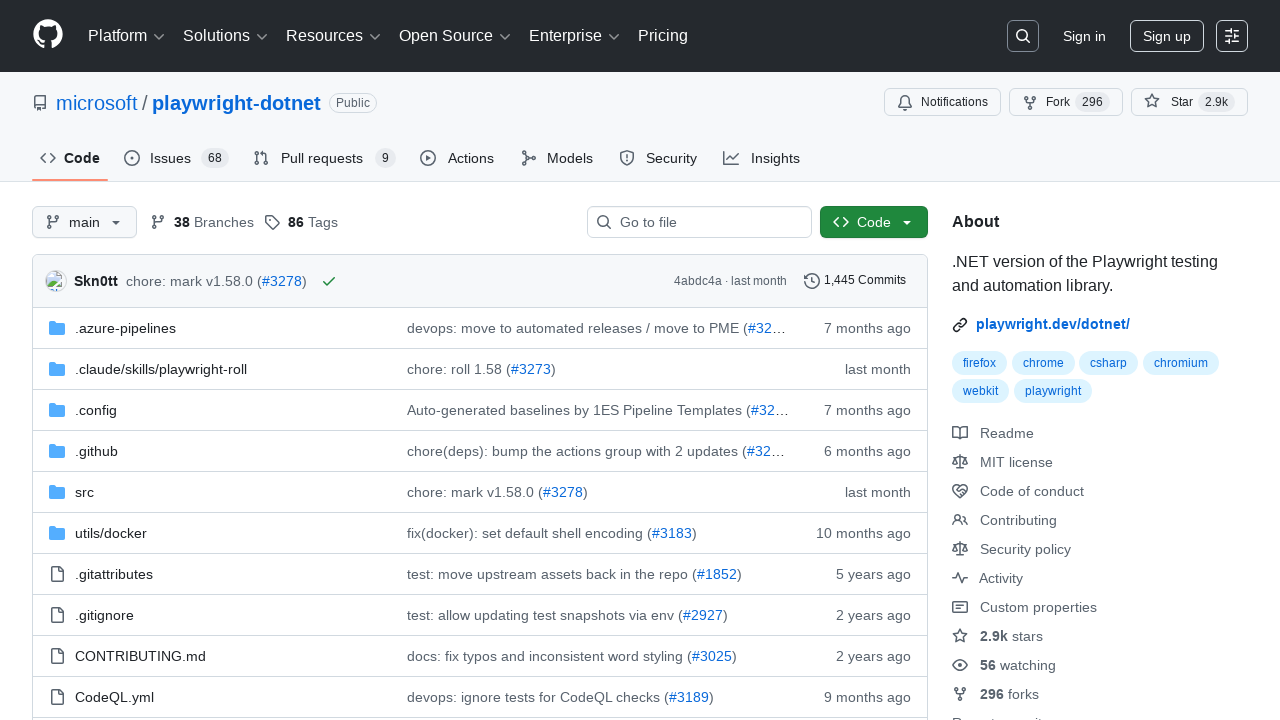

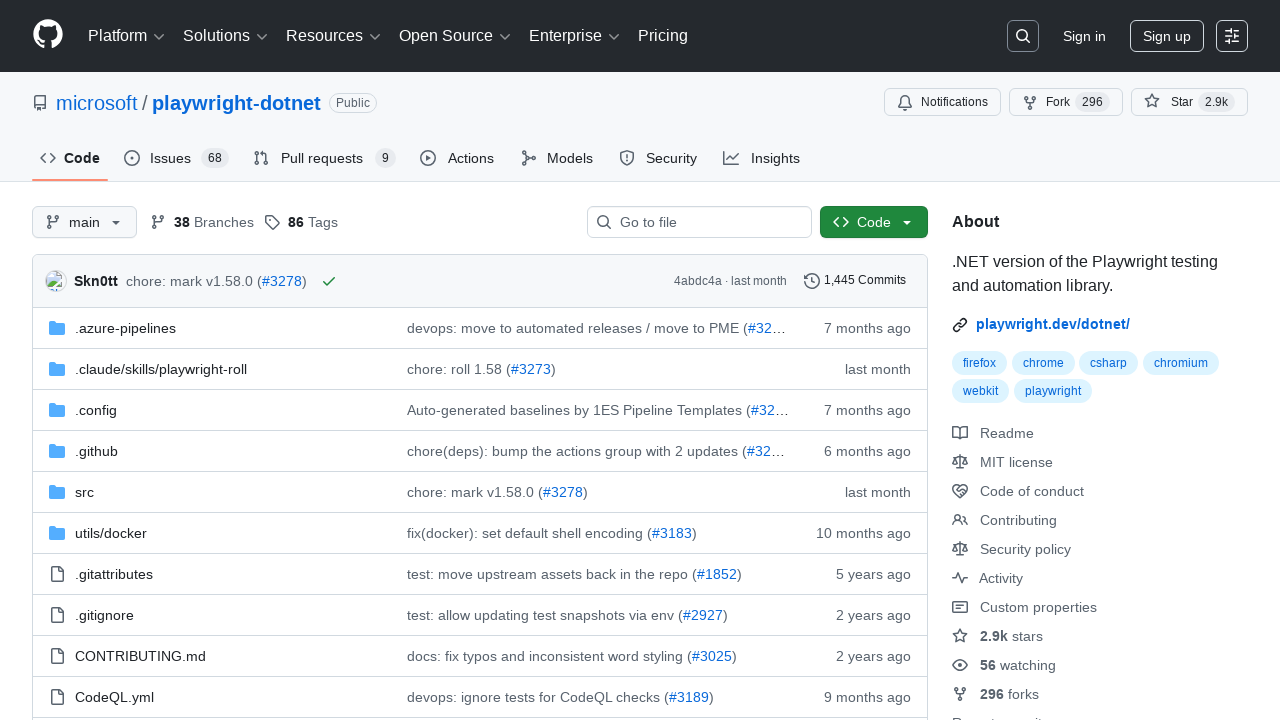